Solves a math problem by reading two numbers from the page, calculating their sum, and selecting the result from a dropdown menu

Starting URL: http://suninjuly.github.io/selects1.html

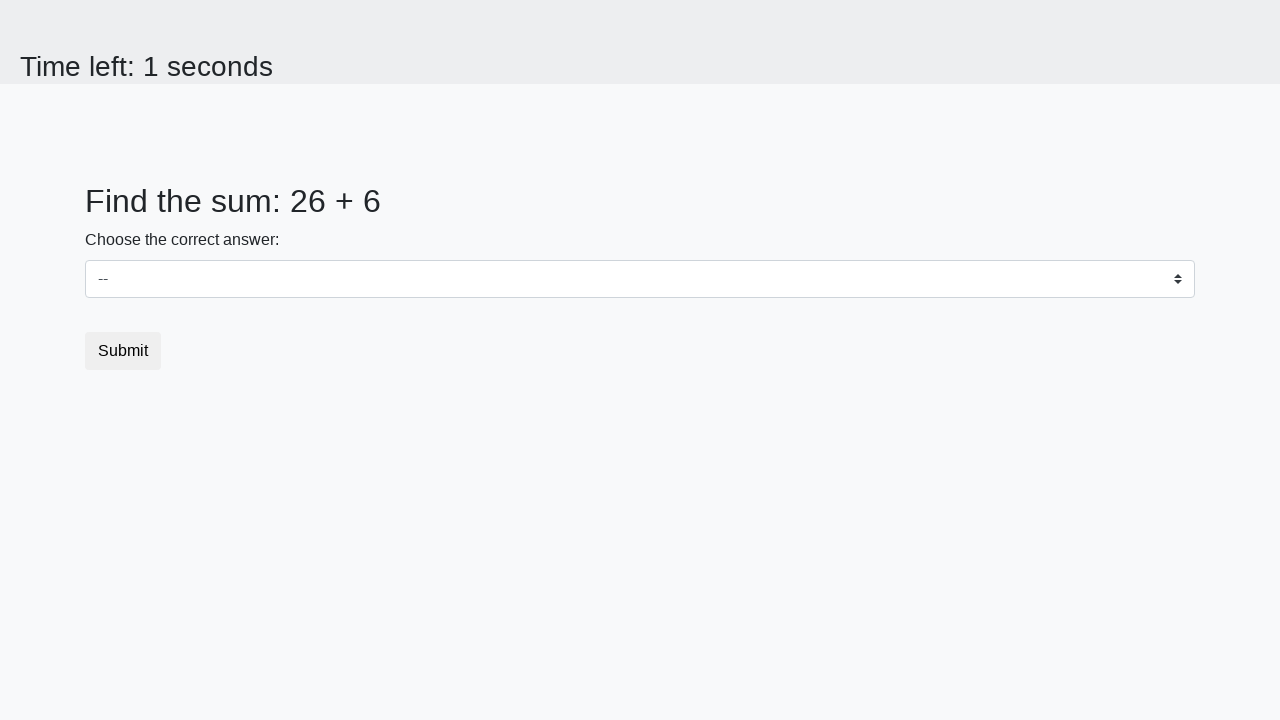

Retrieved value of x from #num1 element
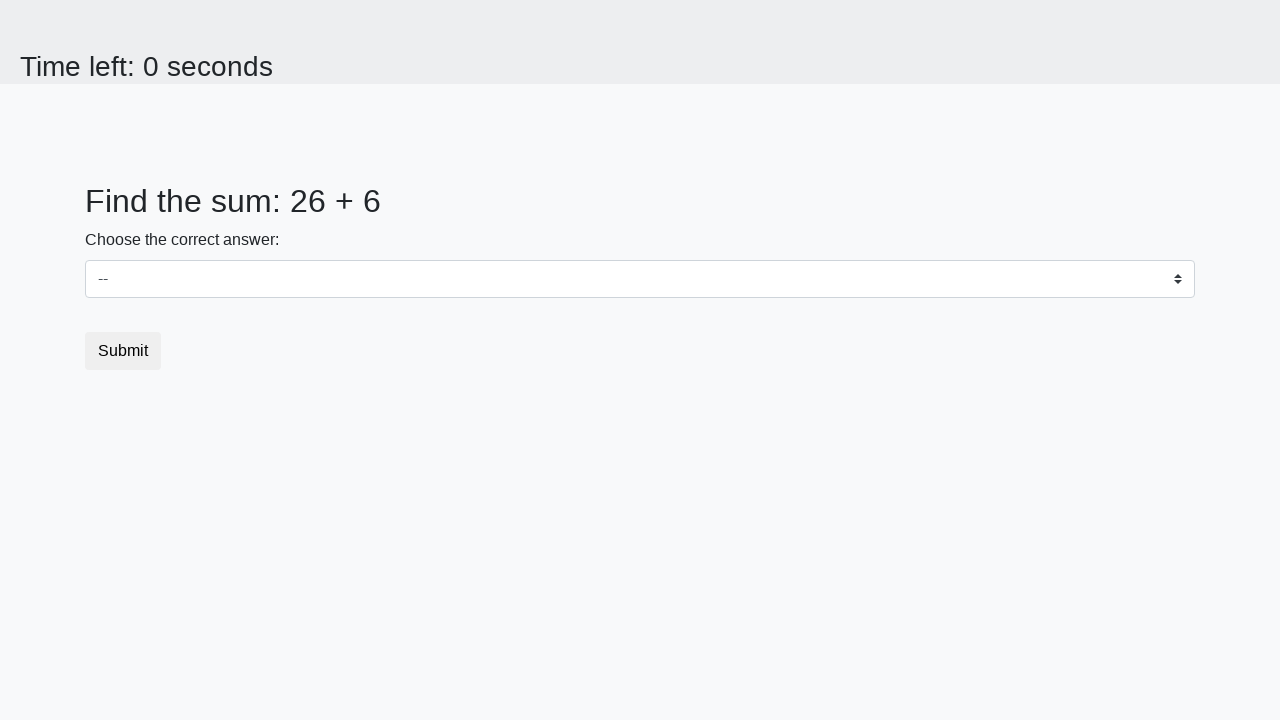

Retrieved value of y from #num2 element
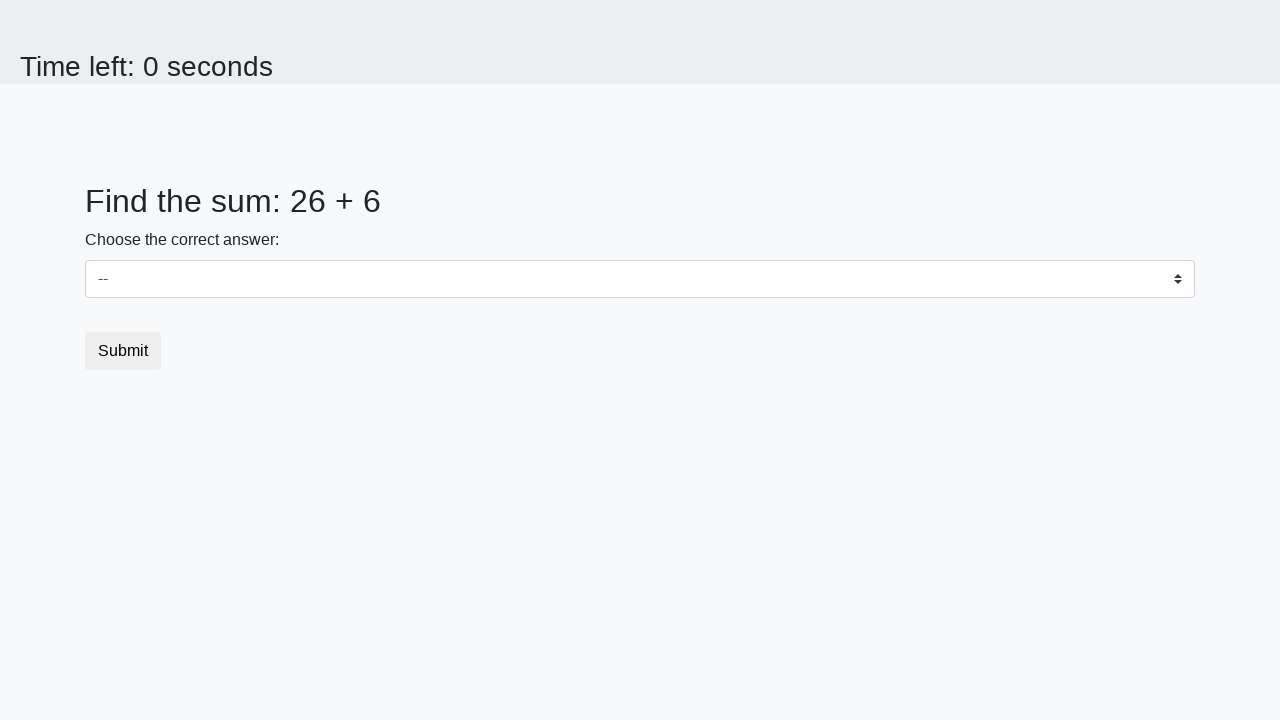

Calculated sum: 26 + 6 = 32
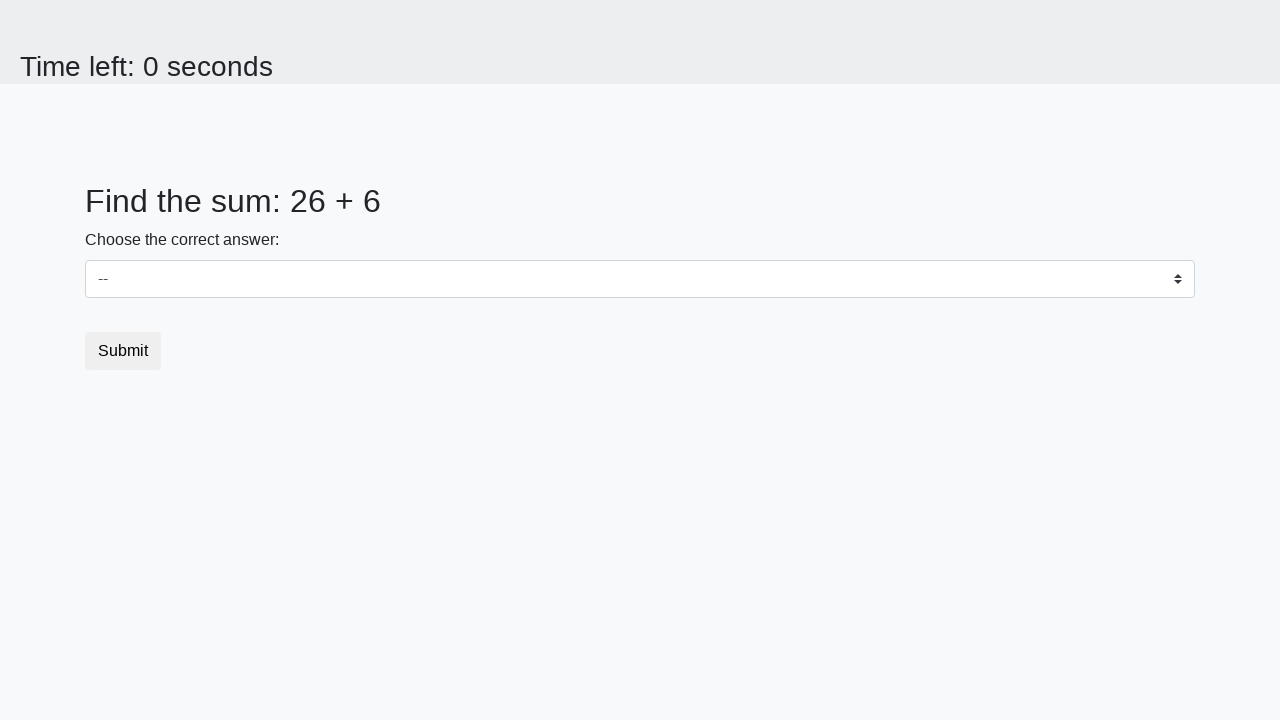

Selected 32 from dropdown menu on select
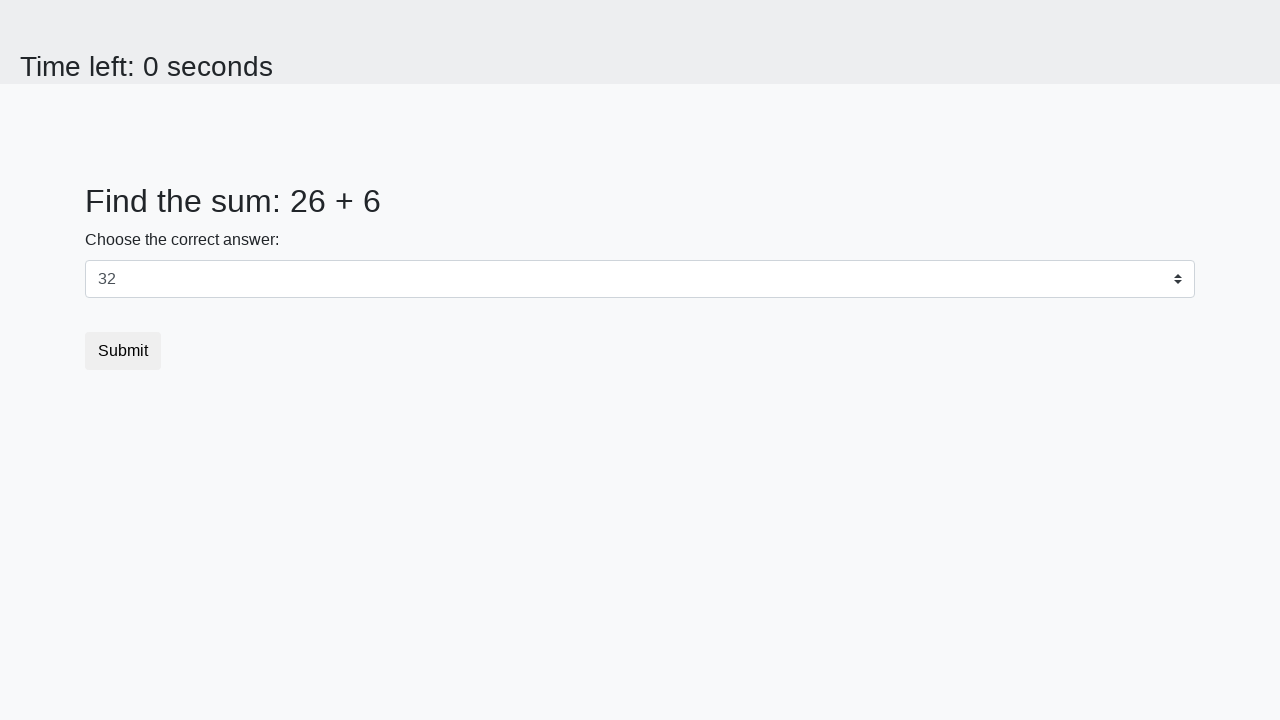

Clicked submit button to submit the form at (123, 351) on button.btn
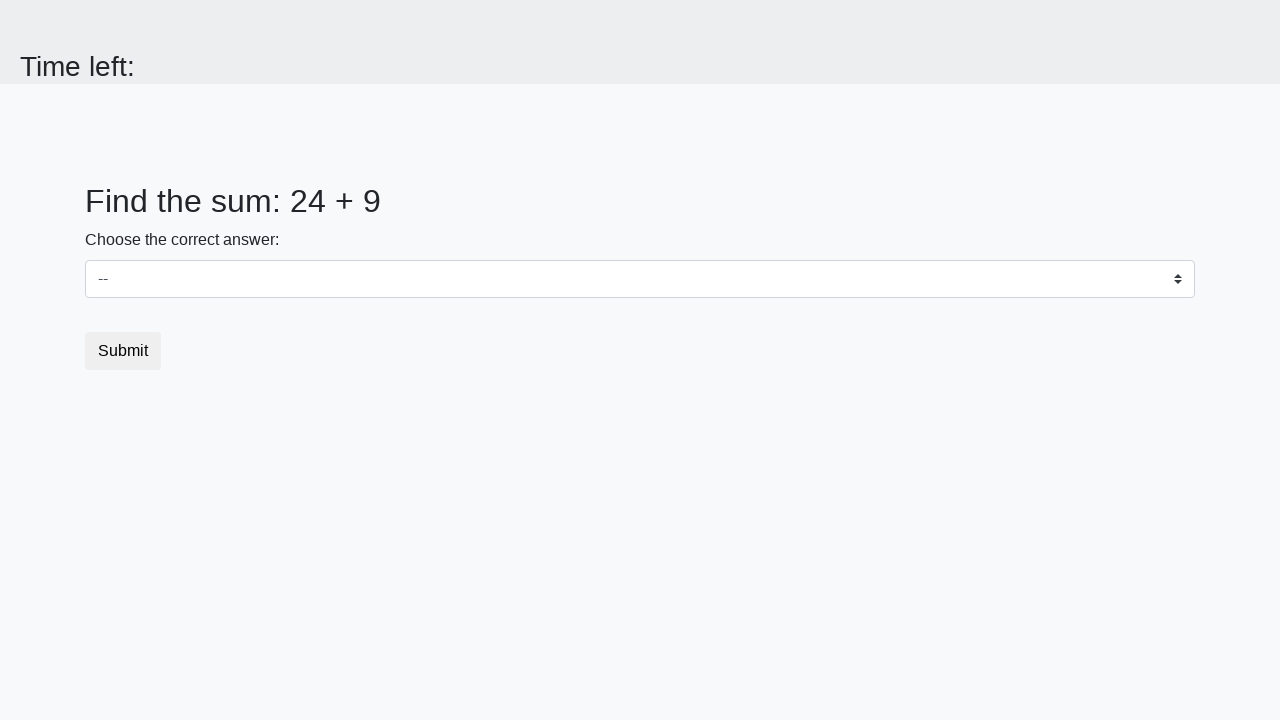

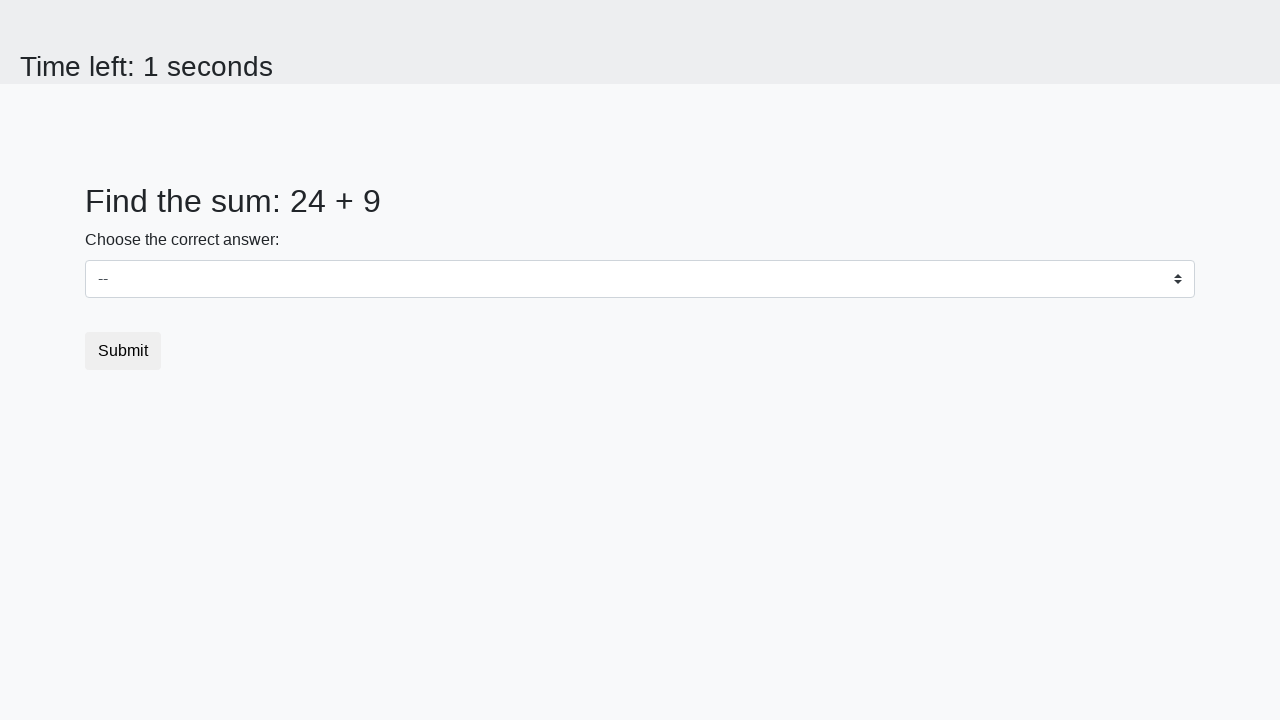